Tests form submission with non-numeric employee ID to validate input validation

Starting URL: https://prog-demo-client.botnosticsolutions.ai/

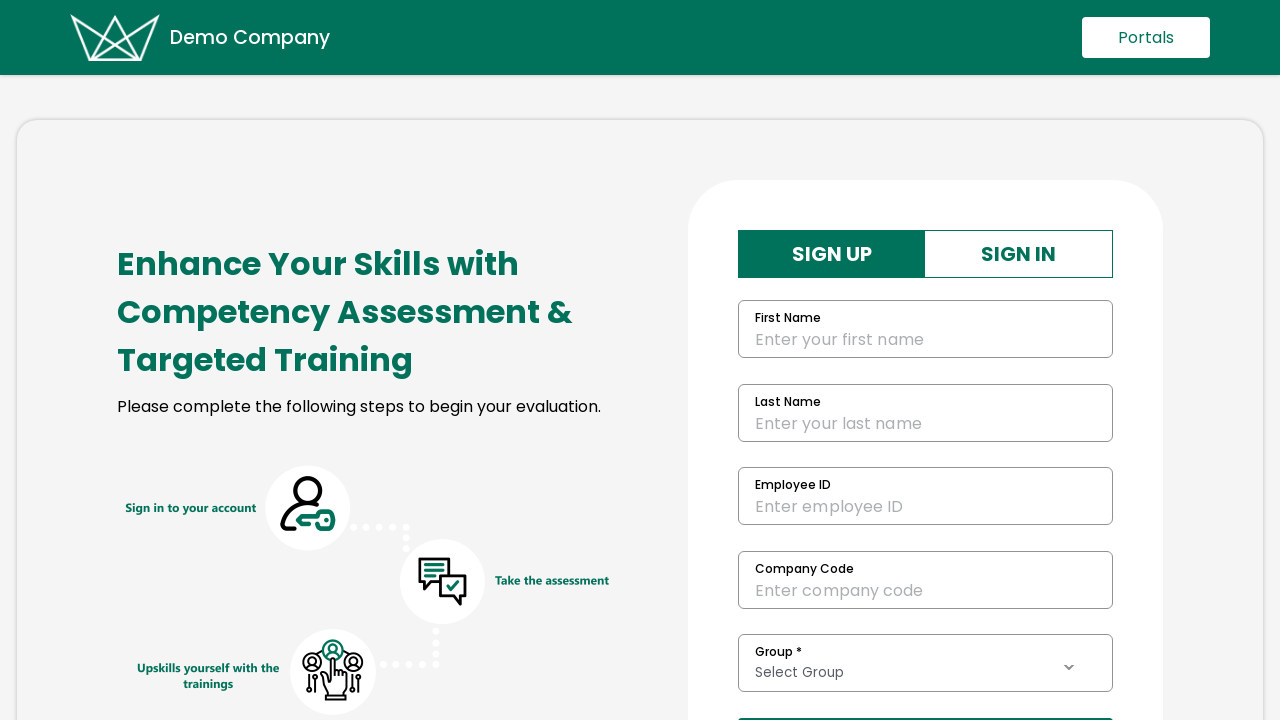

Filled first name field with 'John' on #first_name
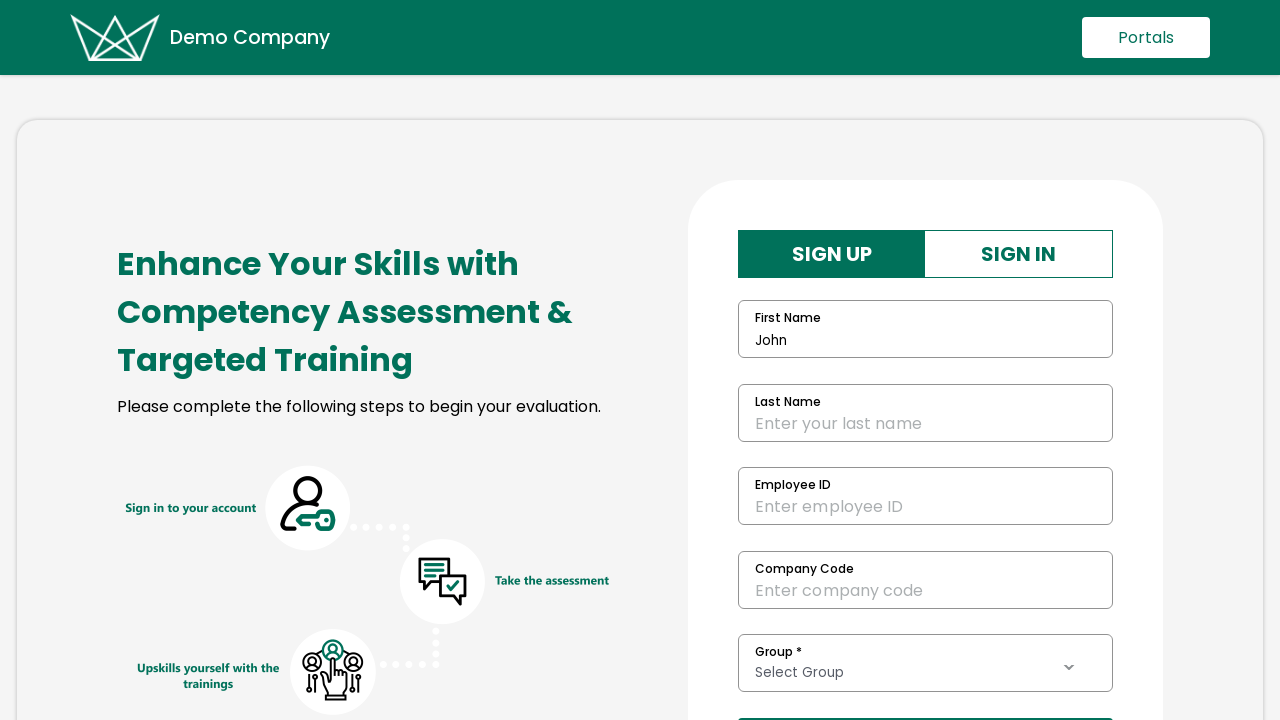

Filled last name field with 'Doe' on #last_name
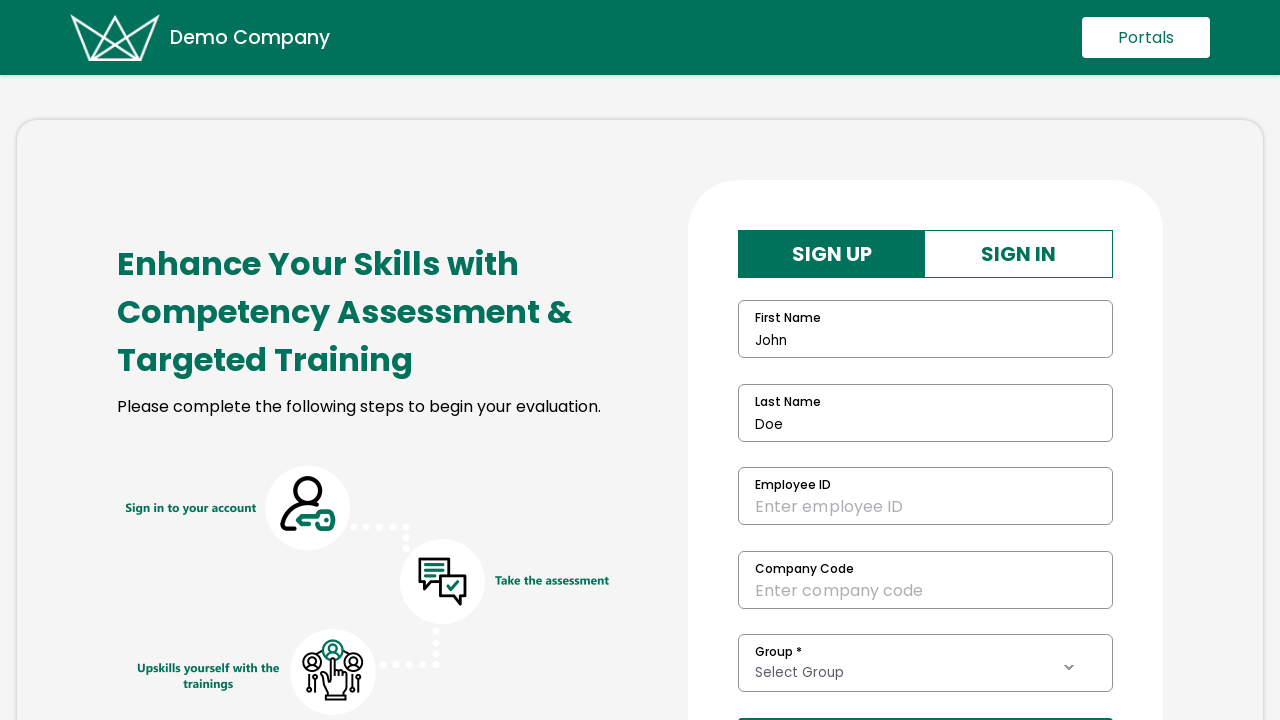

Filled employee ID field with non-numeric value 'ABC' to test input validation on #emp_id
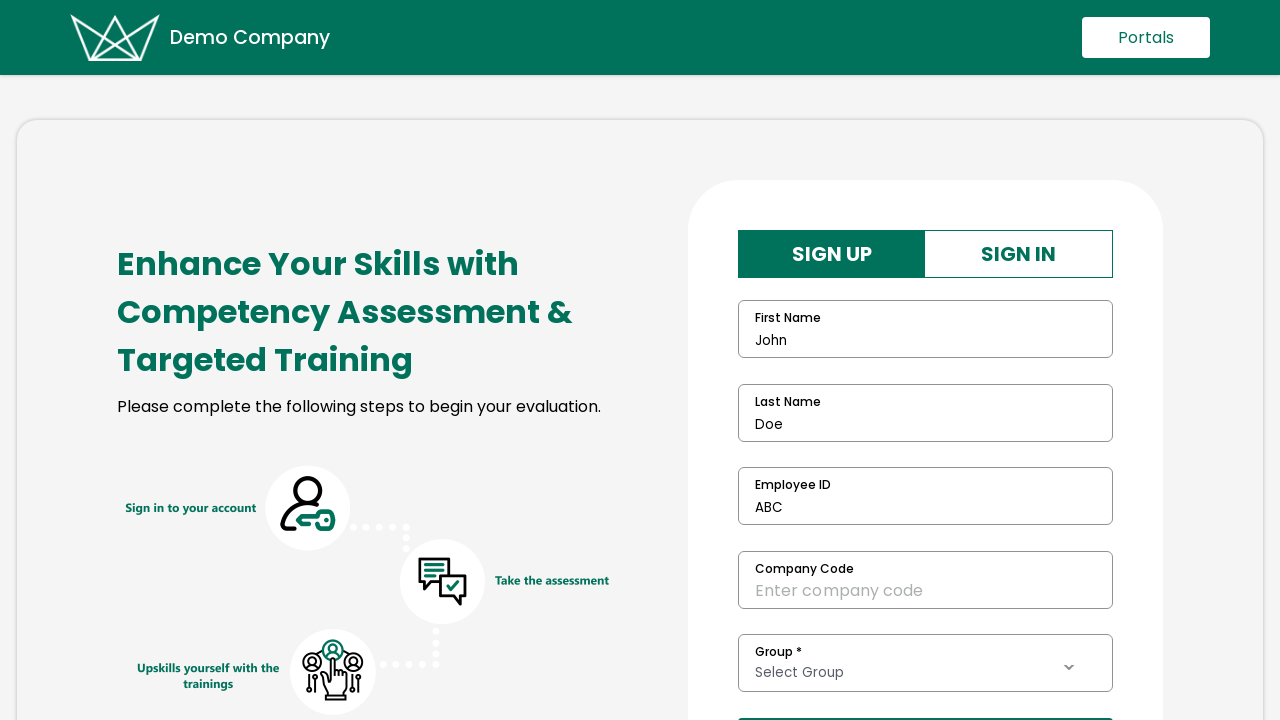

Filled company code field with 'Dem-1692959085' on #company_code
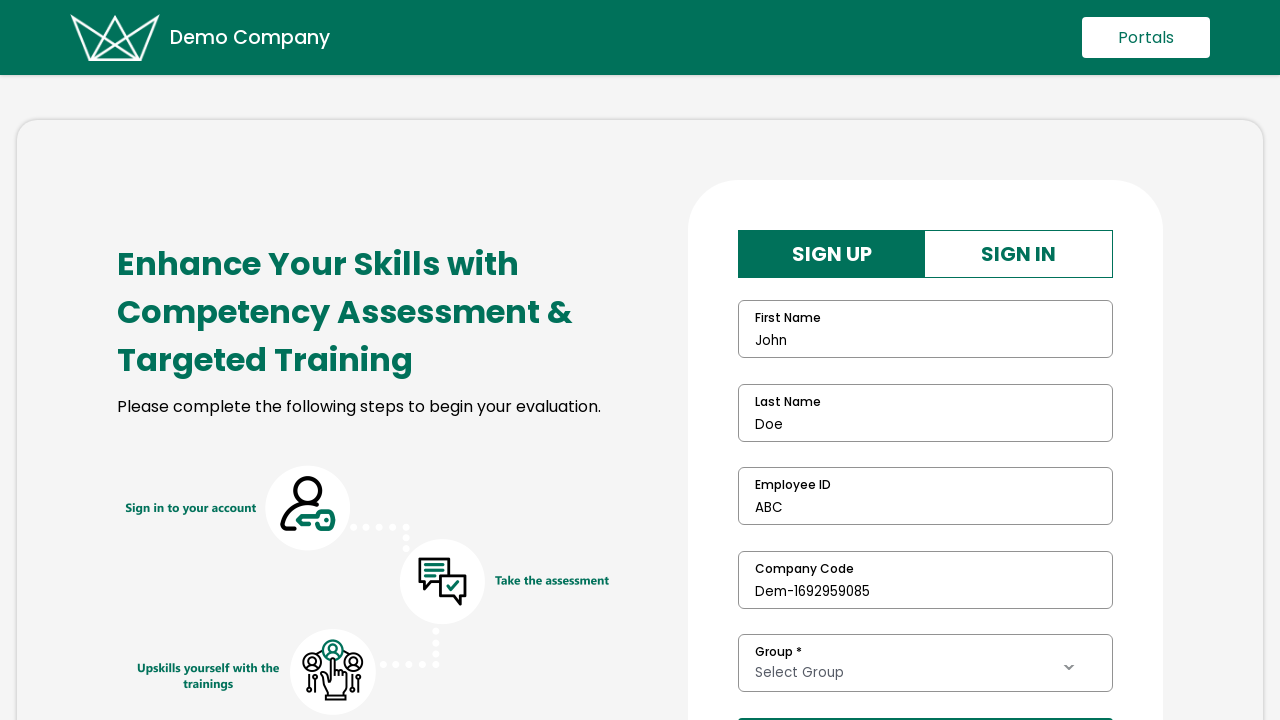

Clicked register submit button to attempt form submission with invalid employee ID at (925, 696) on #register_submit
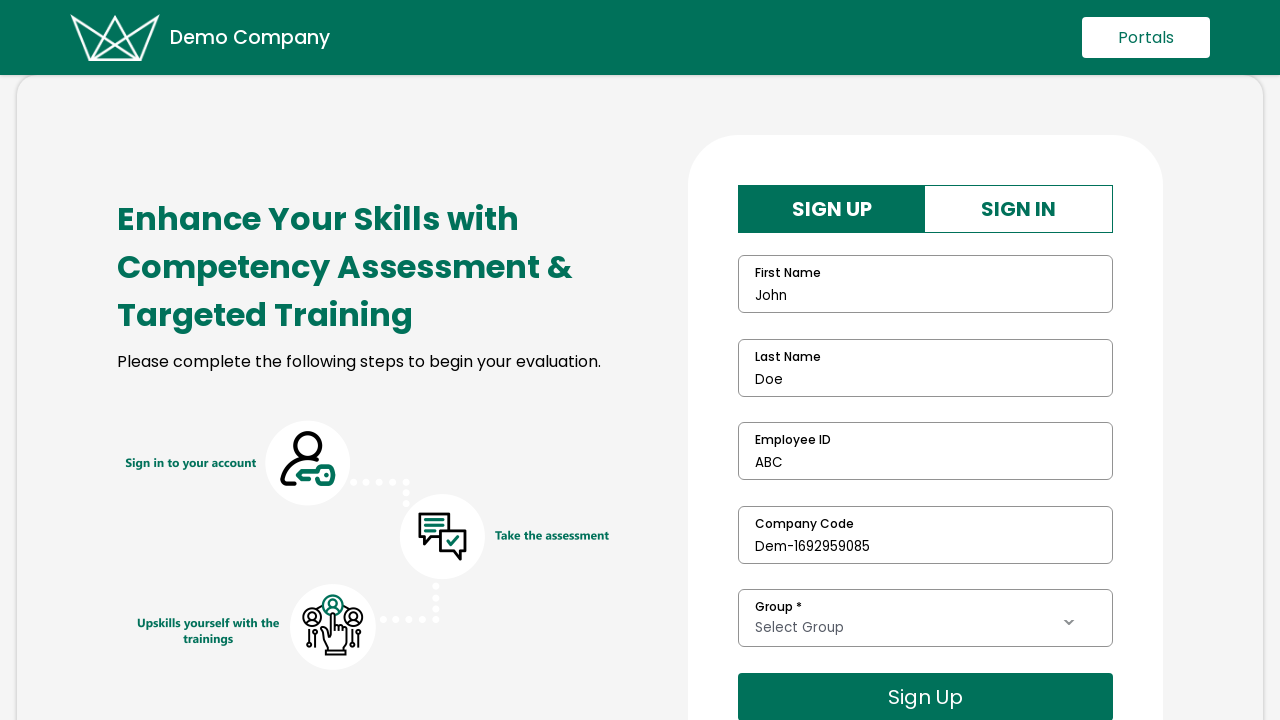

Waited 2 seconds for error message to appear
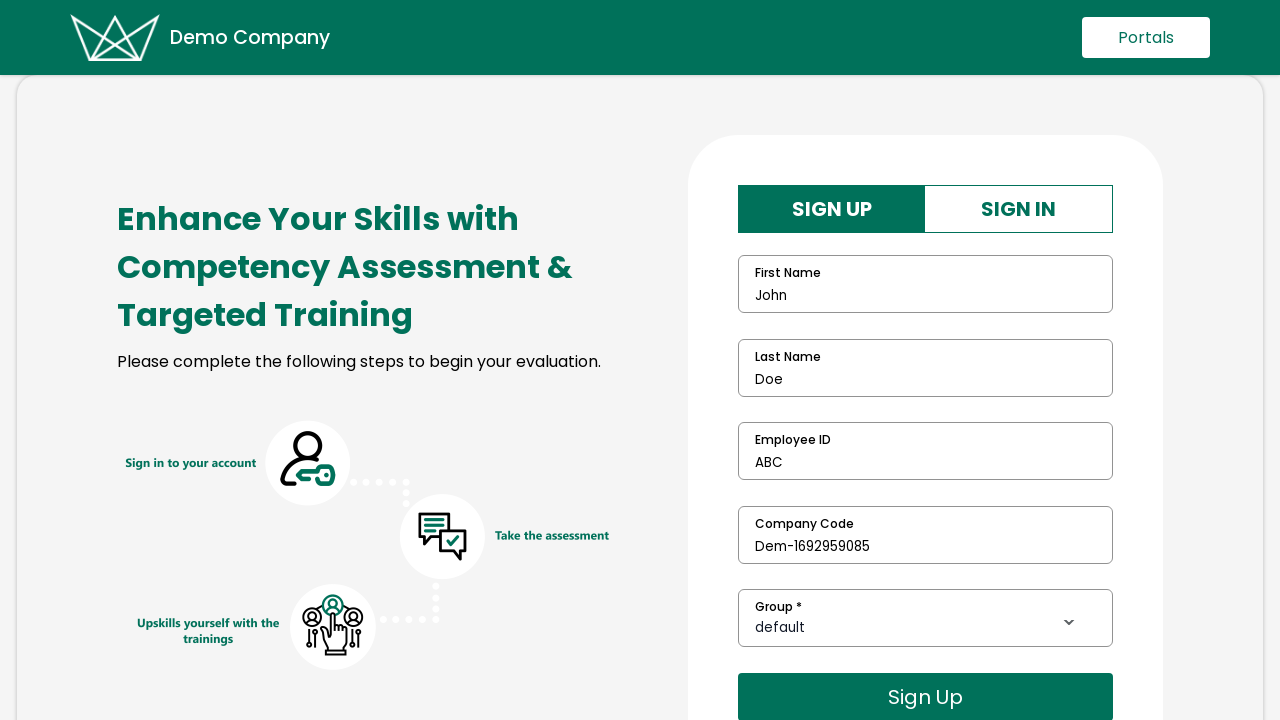

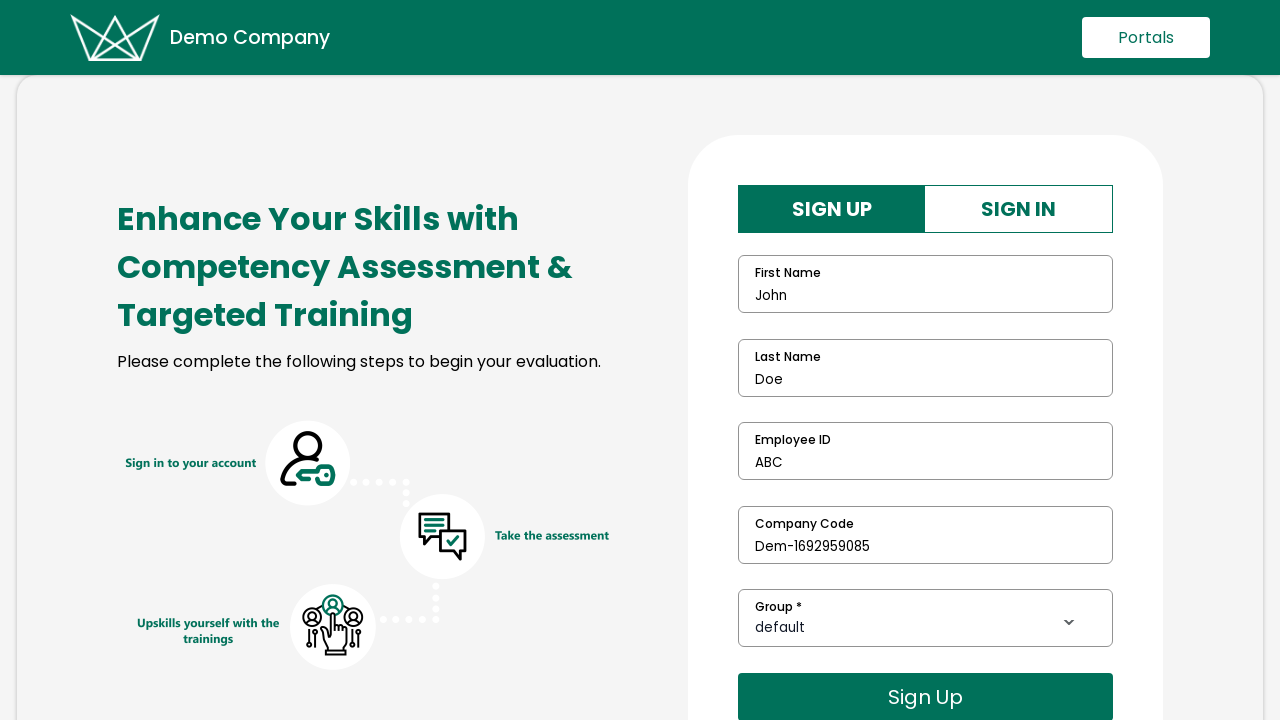